Tests dynamic loading by clicking start button and waiting for text to appear

Starting URL: https://the-internet.herokuapp.com/dynamic_loading/1

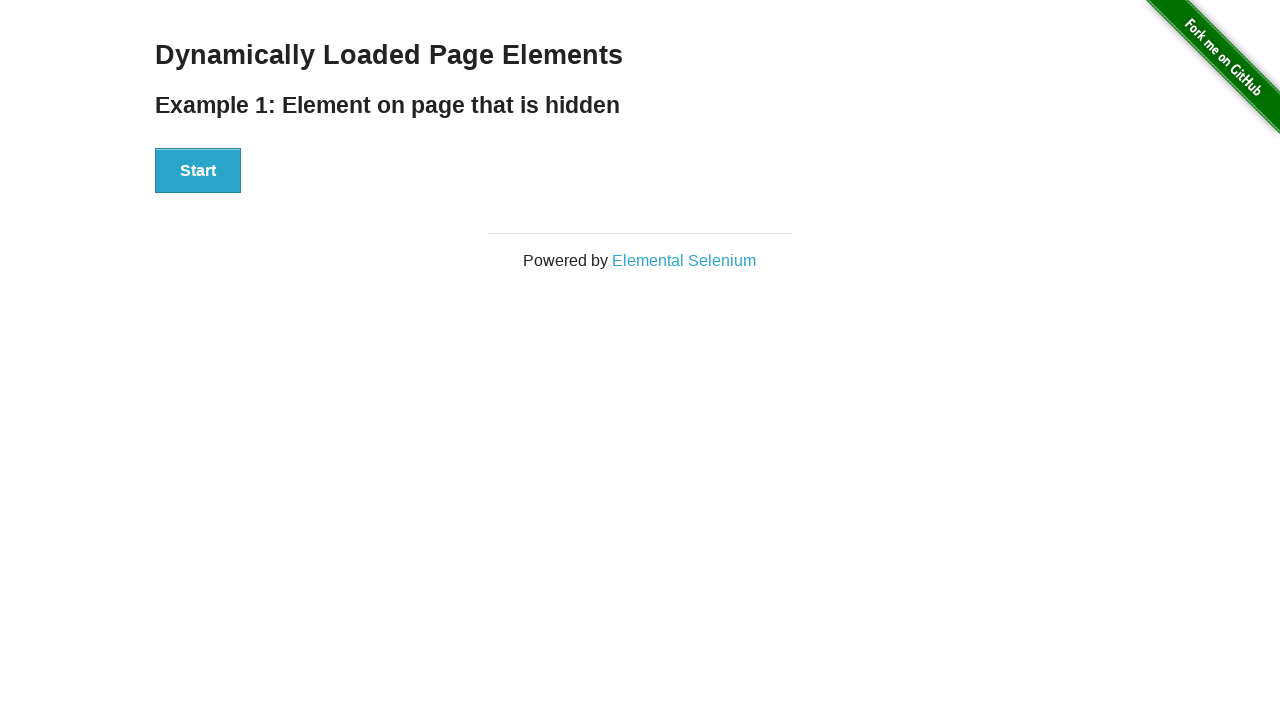

Clicked Start button to trigger dynamic loading at (198, 171) on text='Start'
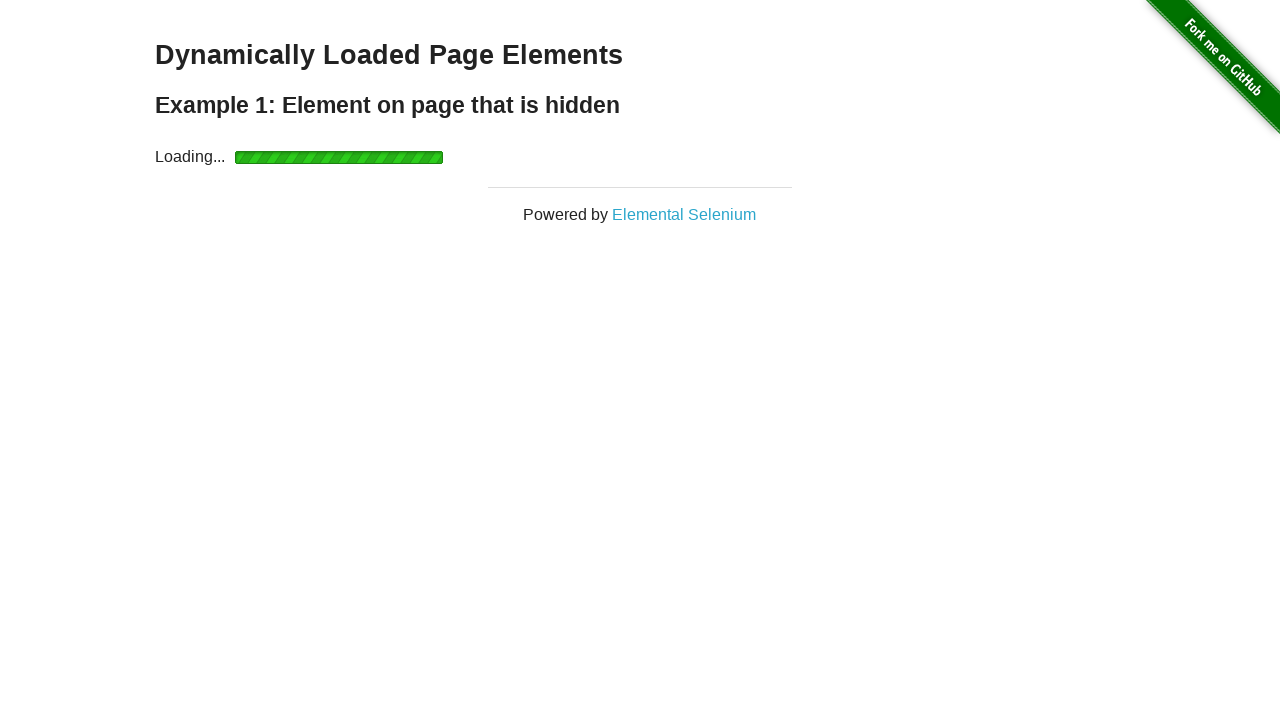

Dynamic content loaded - finish element with h4 text became visible
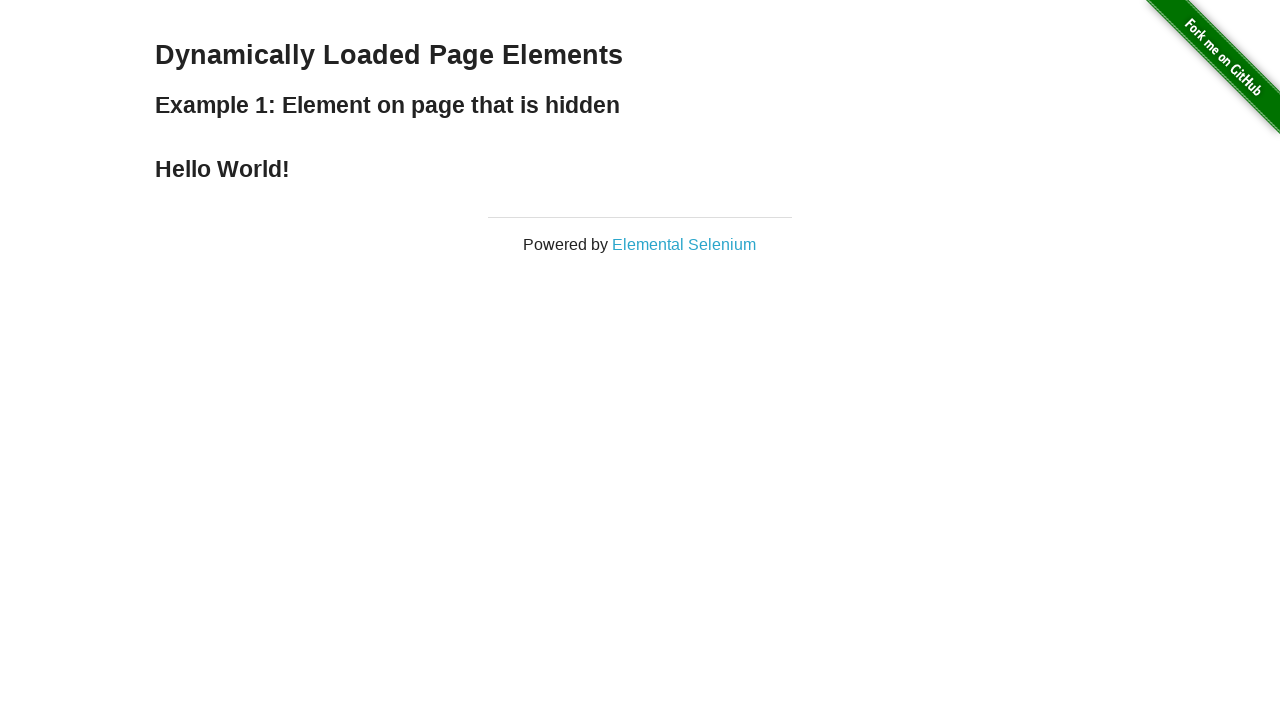

Located the finish h4 element
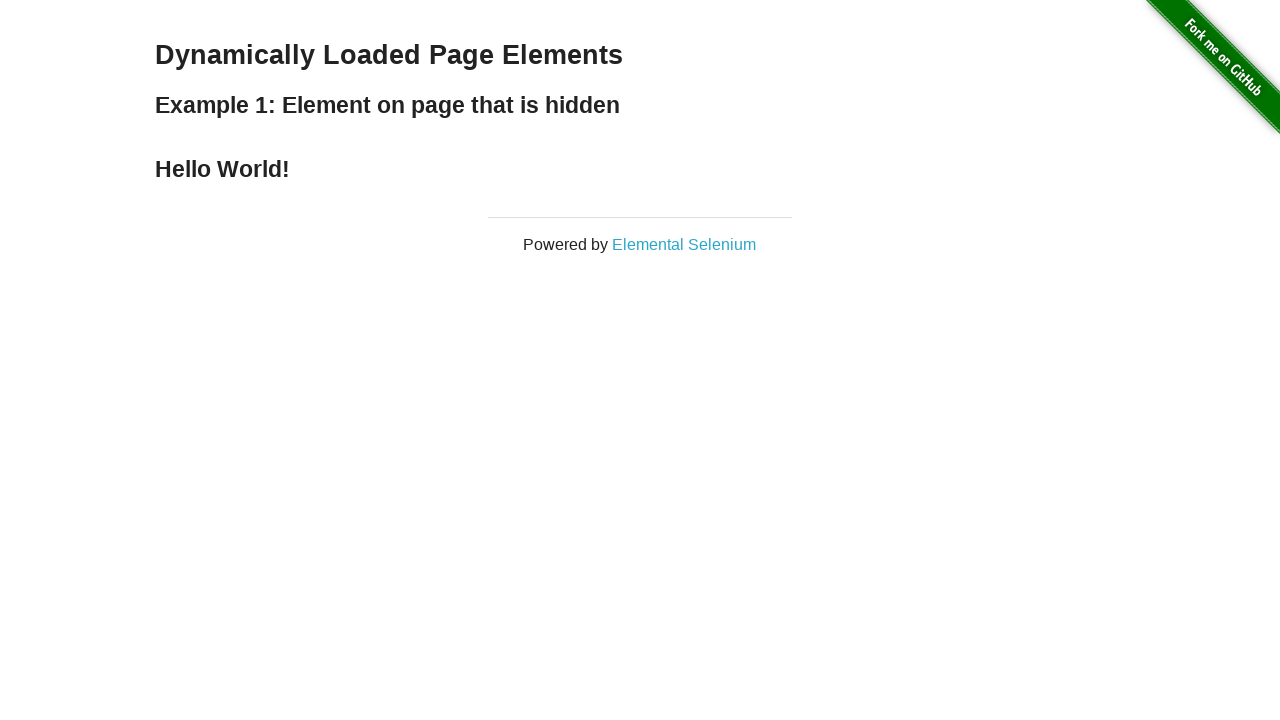

Verified that h4 element contains 'Hello World!' text
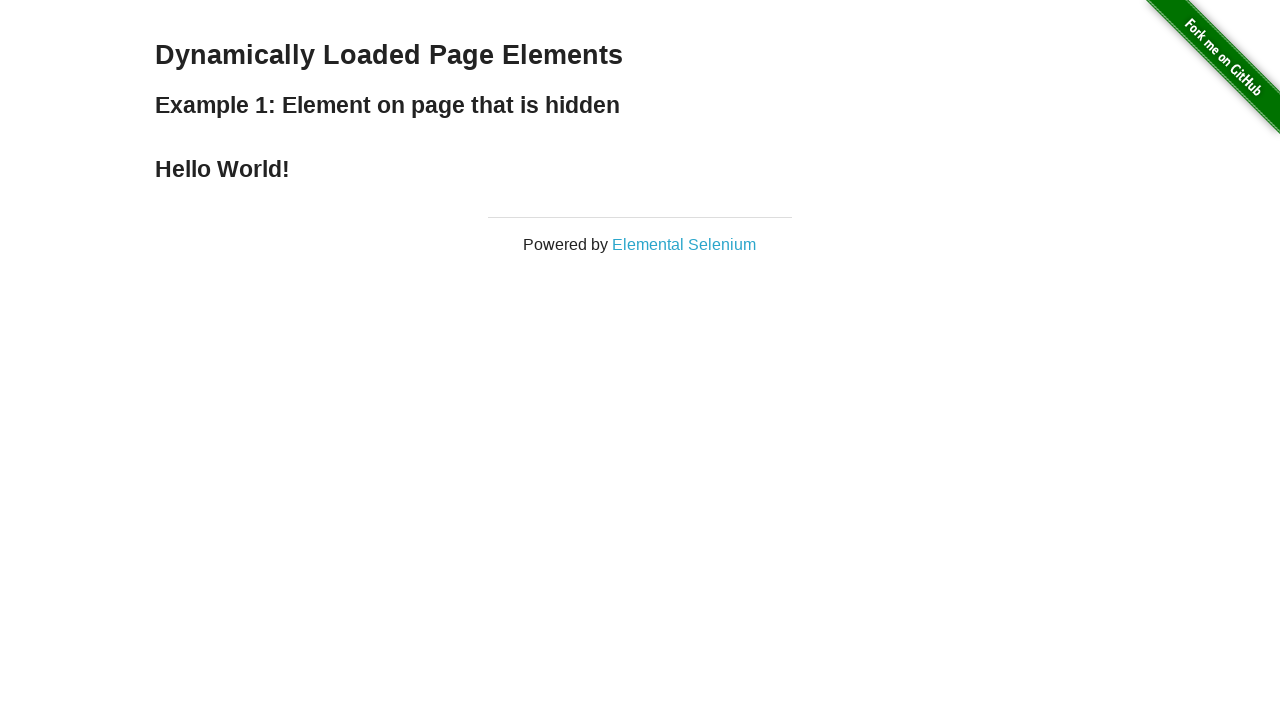

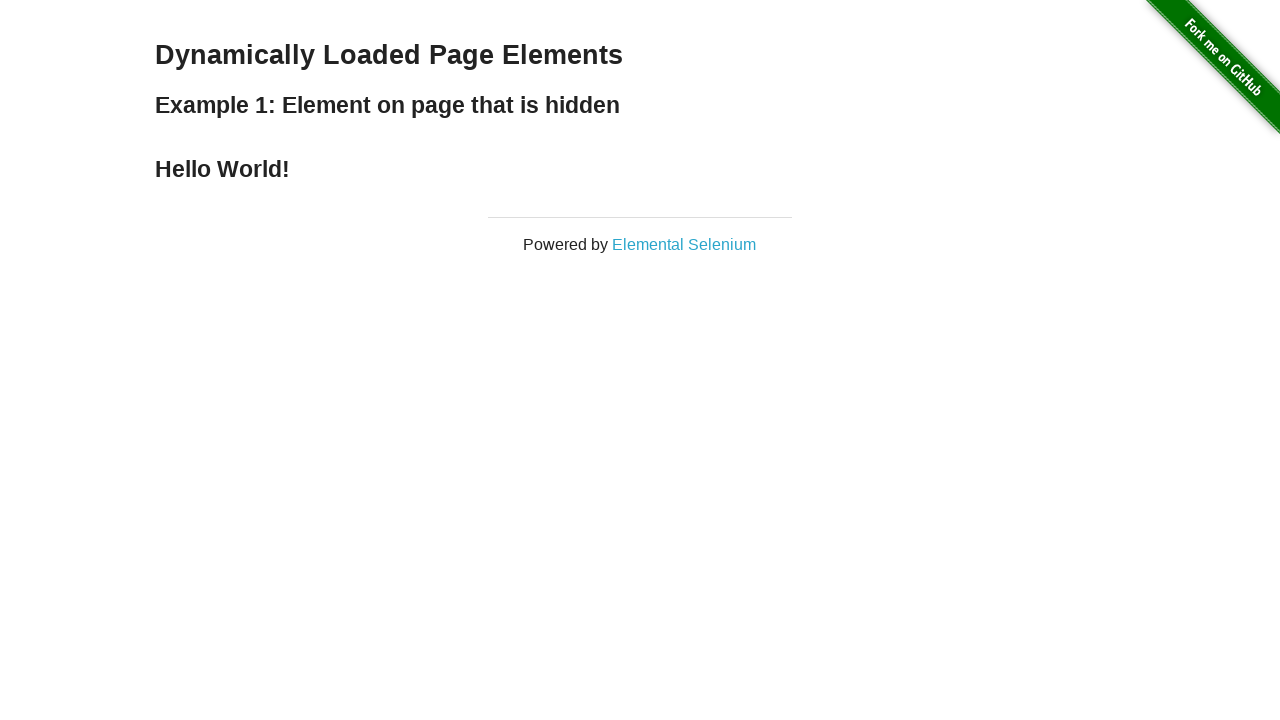